Tests JavaScript alert handling on demoqa.com by clicking the alert button and accepting the alert dialog

Starting URL: https://demoqa.com/alerts

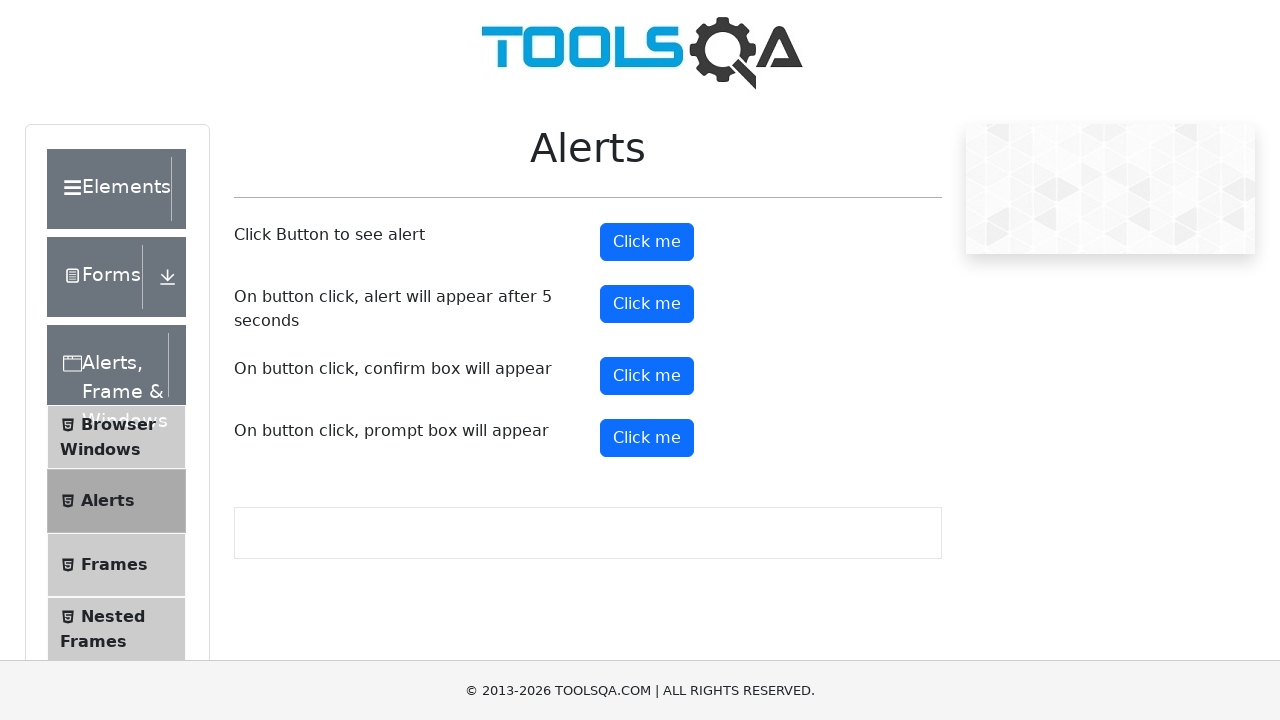

Clicked the alert button to trigger JavaScript alert at (647, 242) on #alertButton
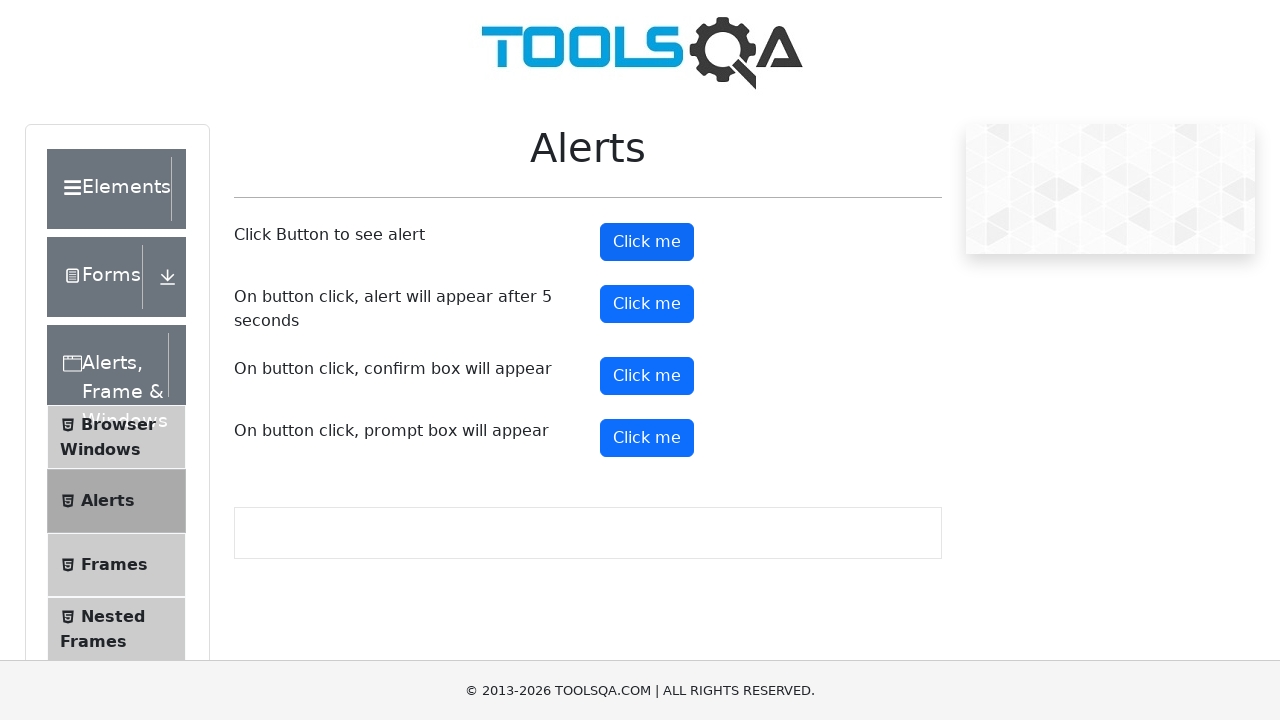

Registered dialog handler to accept alerts
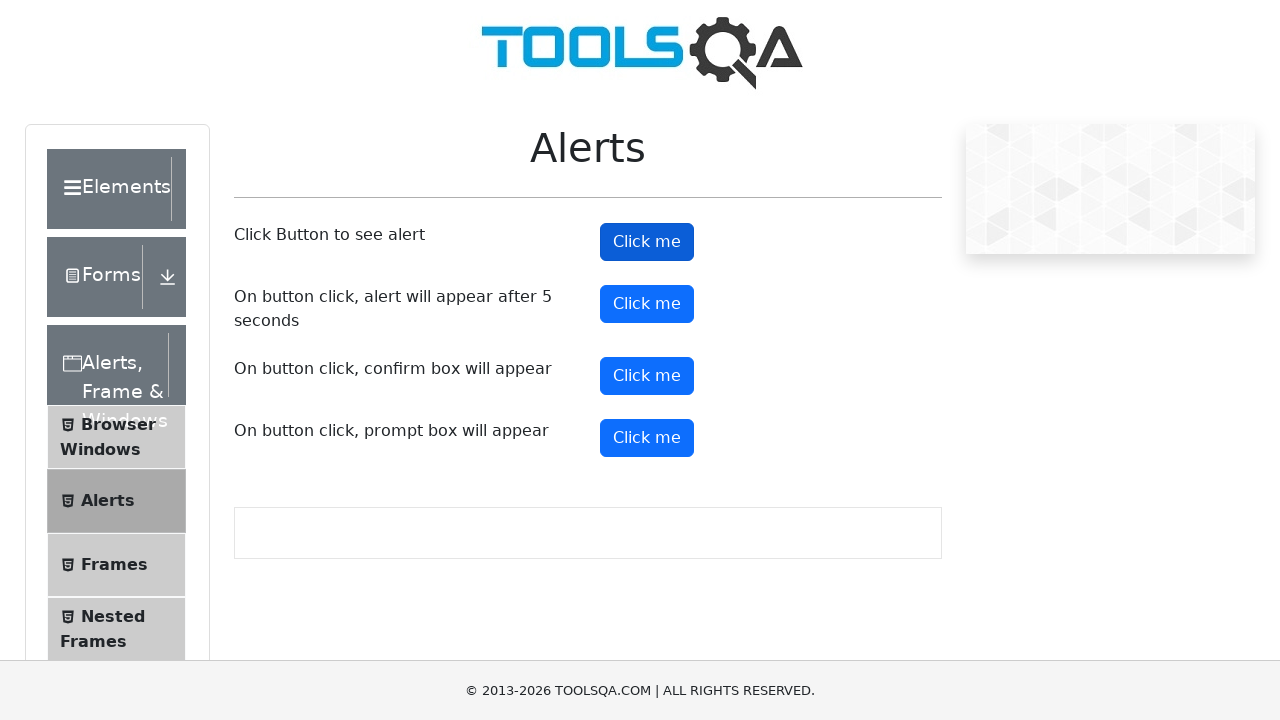

Registered custom dialog handler with message logging
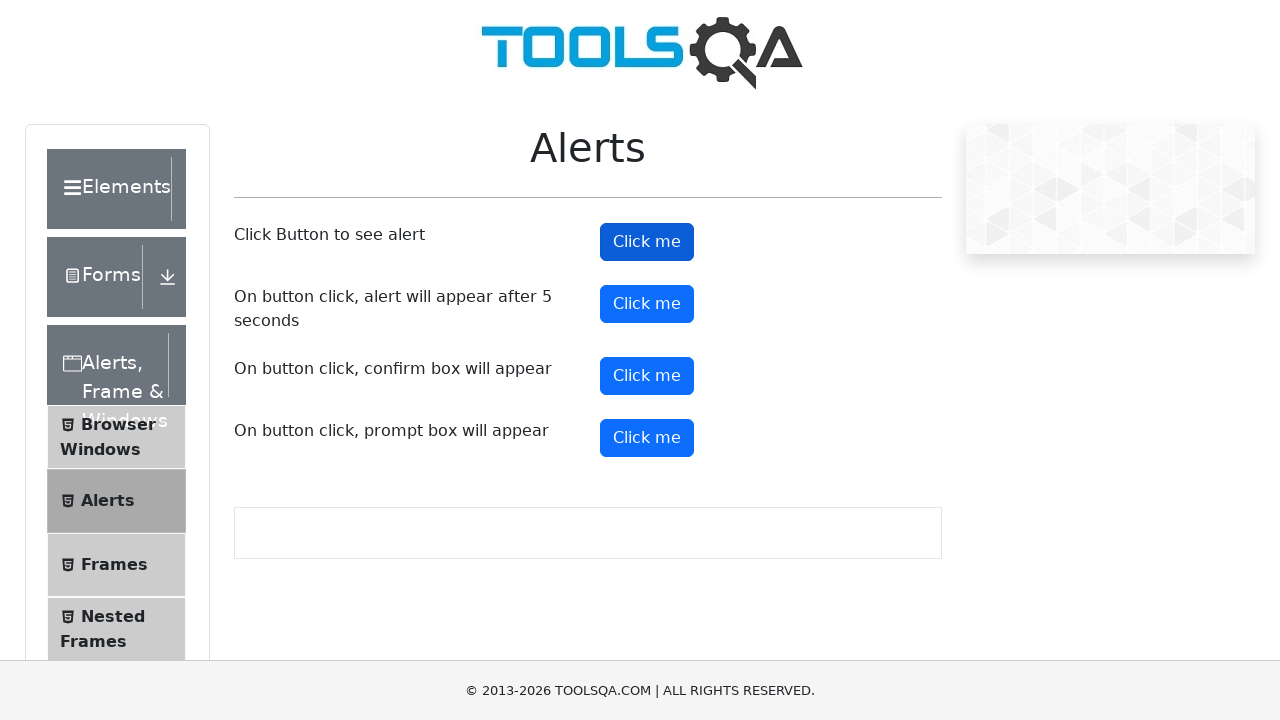

Clicked the alert button again to trigger alert dialog at (647, 242) on #alertButton
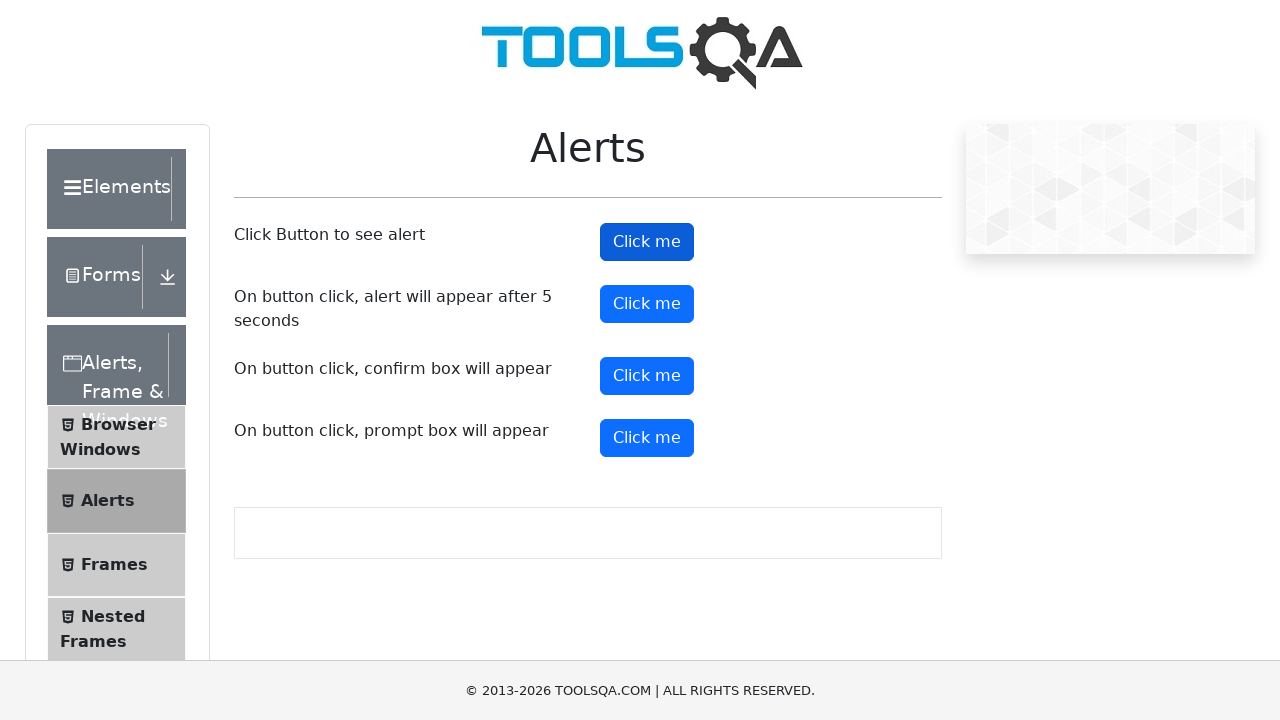

Waited 2 seconds for alert processing to complete
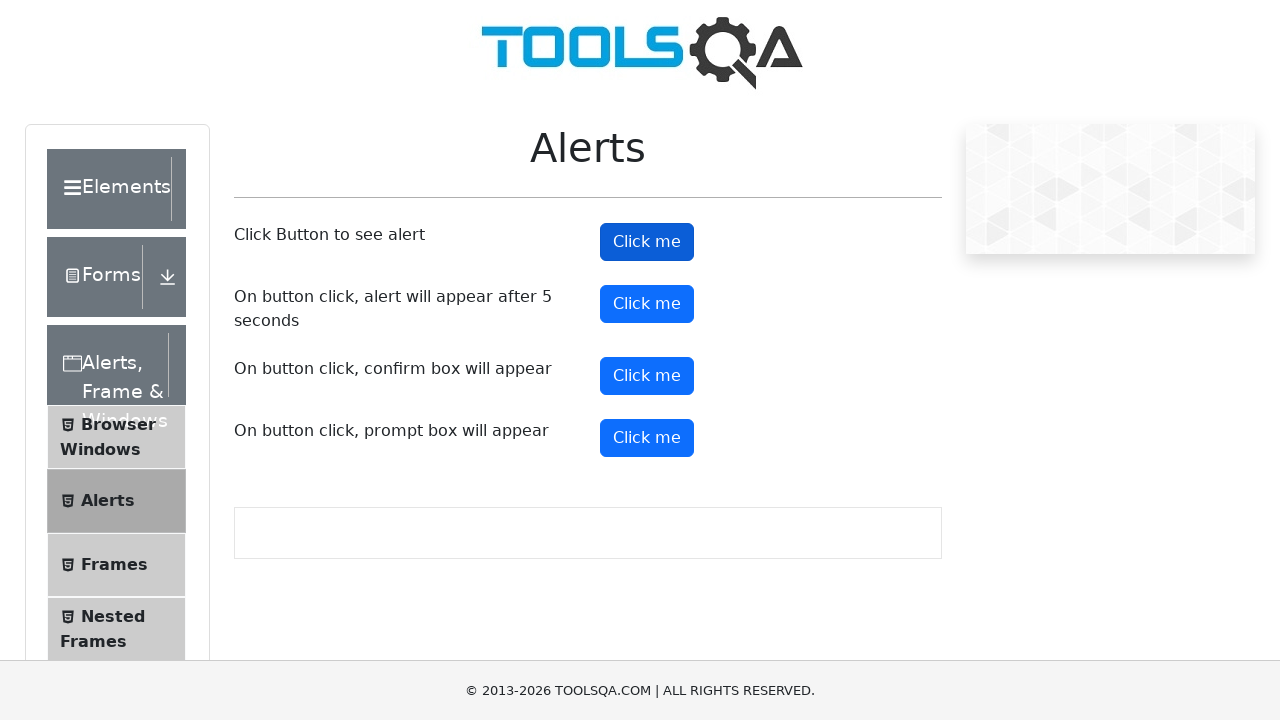

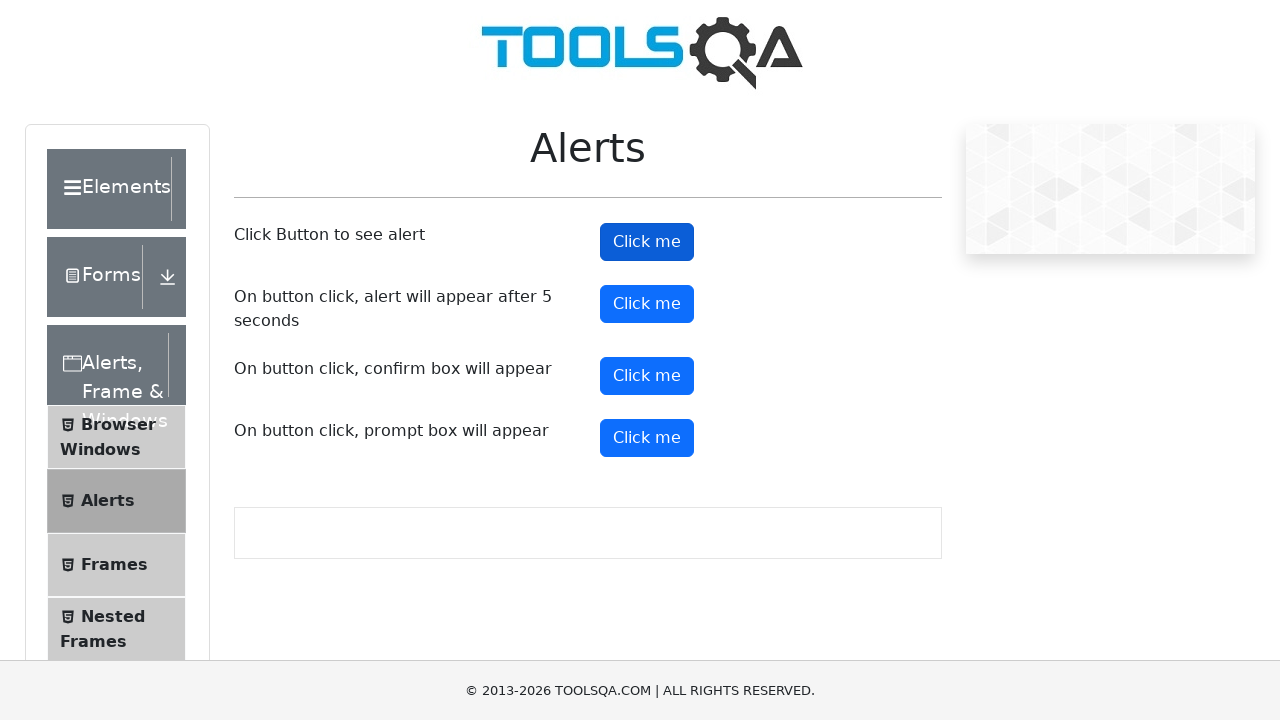